Tests responsive design by navigating to YouTube and resizing the browser window to simulate mobile/tablet dimensions

Starting URL: https://www.youtube.com/

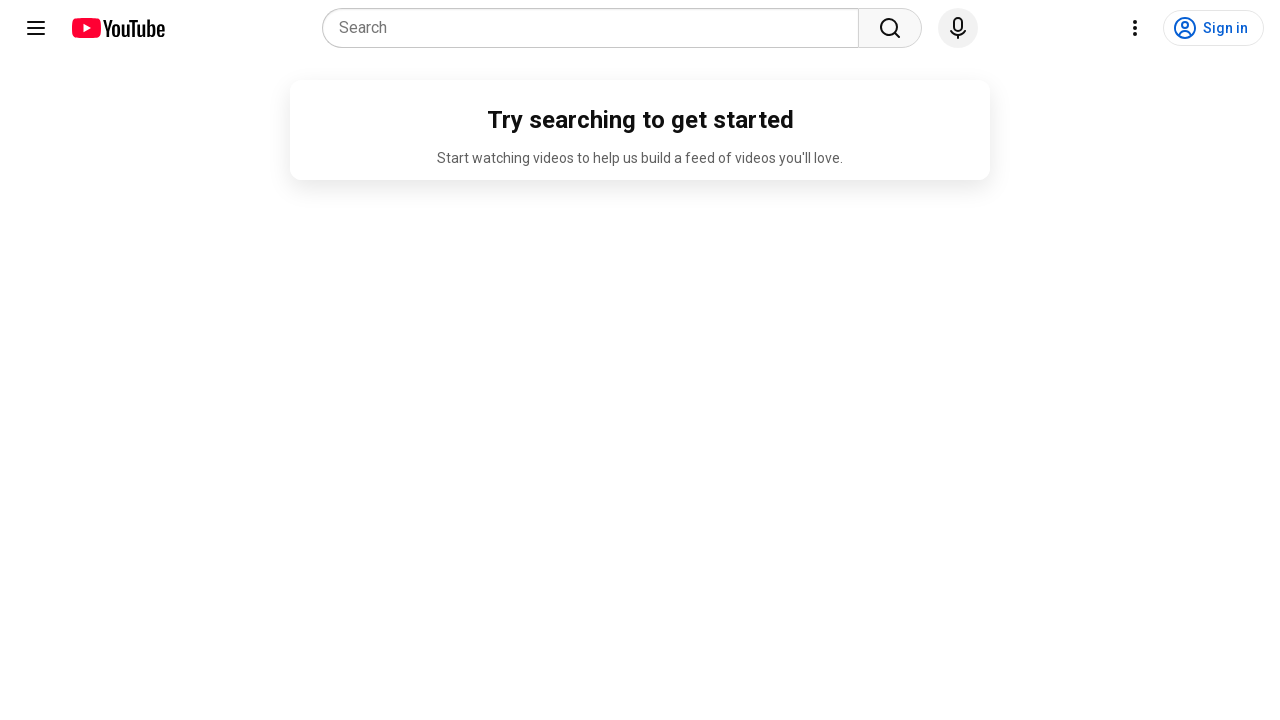

Set viewport size to 516x600 to simulate mobile dimensions
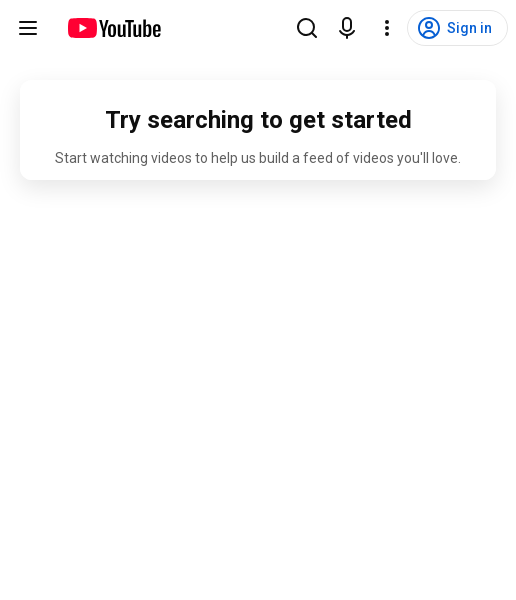

Waited 3 seconds for page to adjust to new mobile viewport
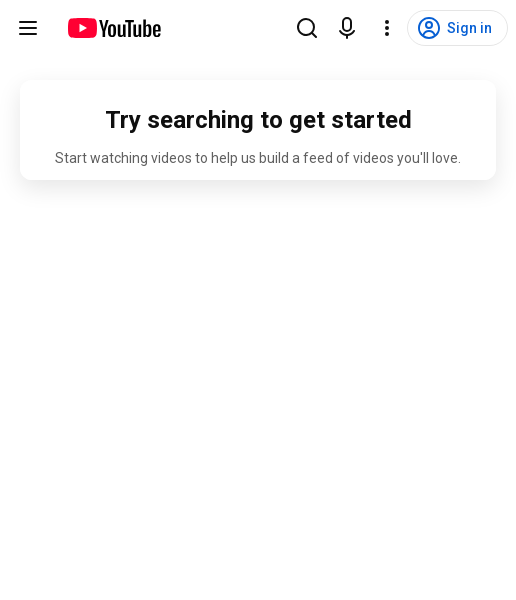

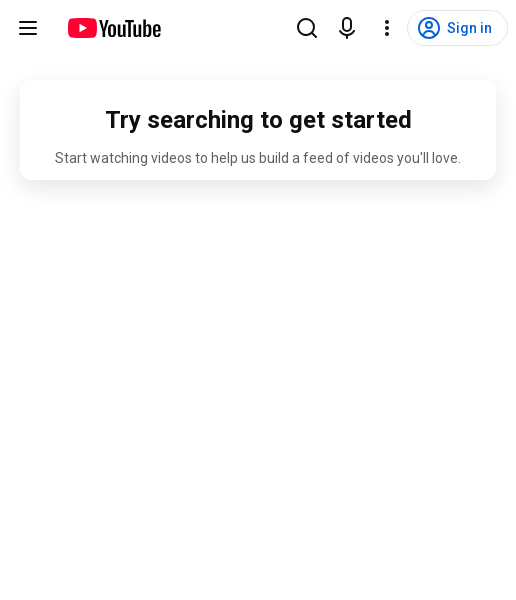